Tests JavaScript prompt dialog by clicking the third button, entering a name in the prompt, accepting it, and verifying the name appears in the result message

Starting URL: https://the-internet.herokuapp.com/javascript_alerts

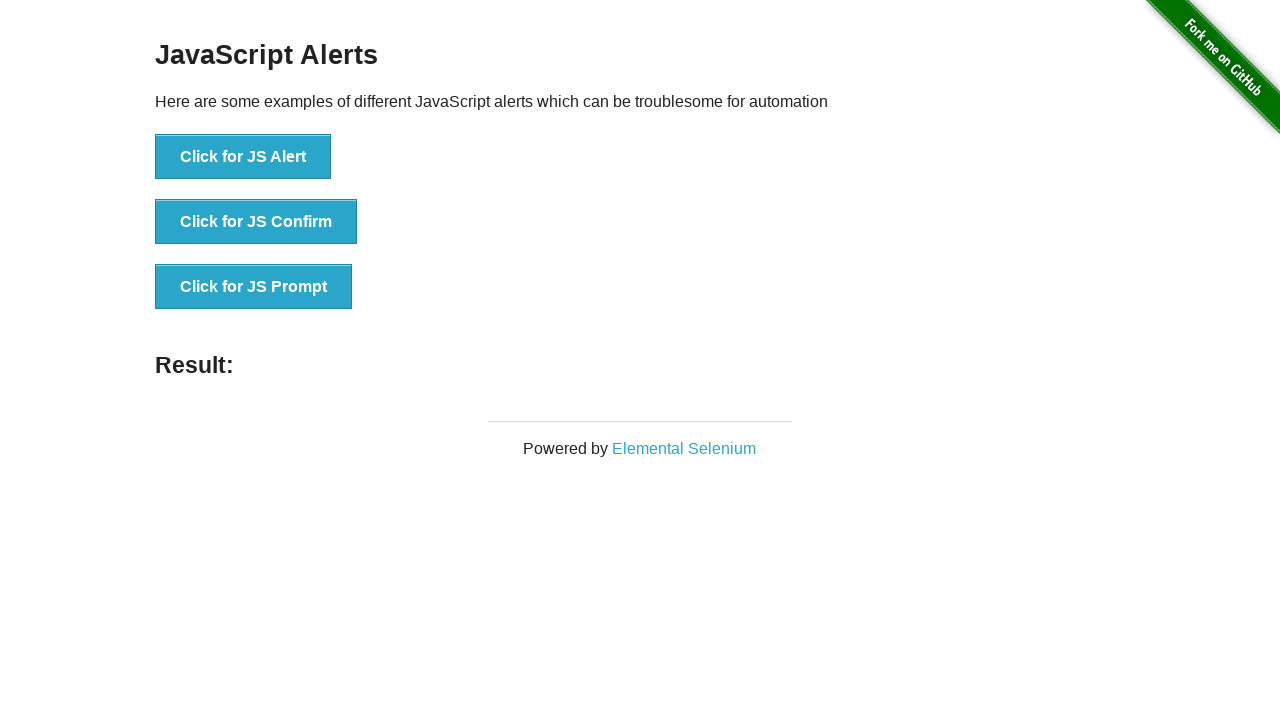

Set up dialog handler to accept prompt with name 'Mehmet'
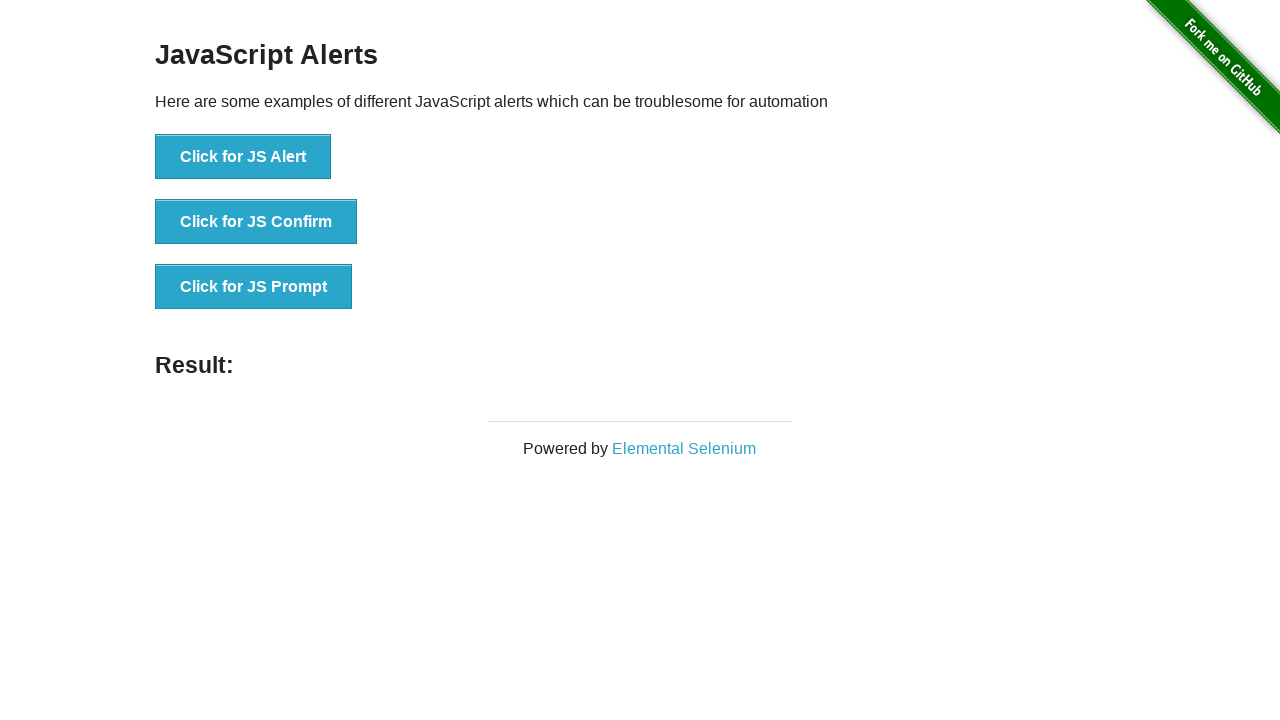

Clicked 'Click for JS Prompt' button to trigger JavaScript prompt dialog at (254, 287) on xpath=//*[text()='Click for JS Prompt']
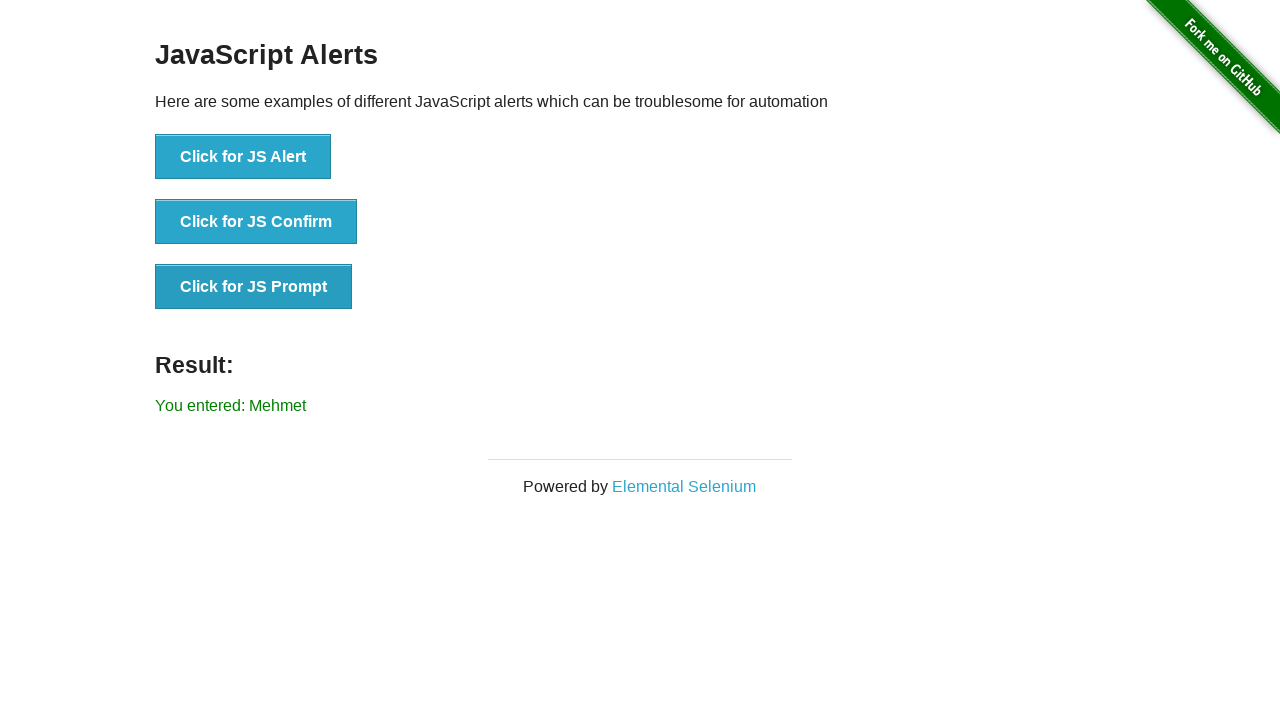

Result message element loaded and is visible
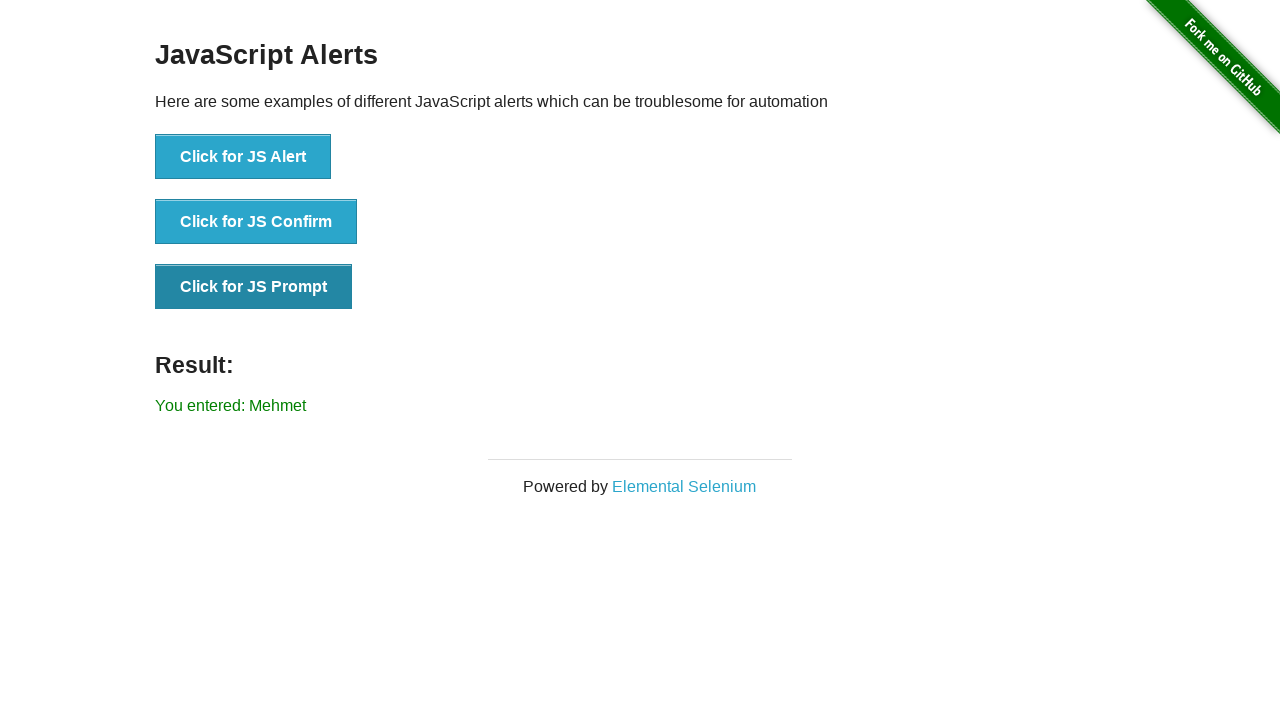

Retrieved result text: 'You entered: Mehmet'
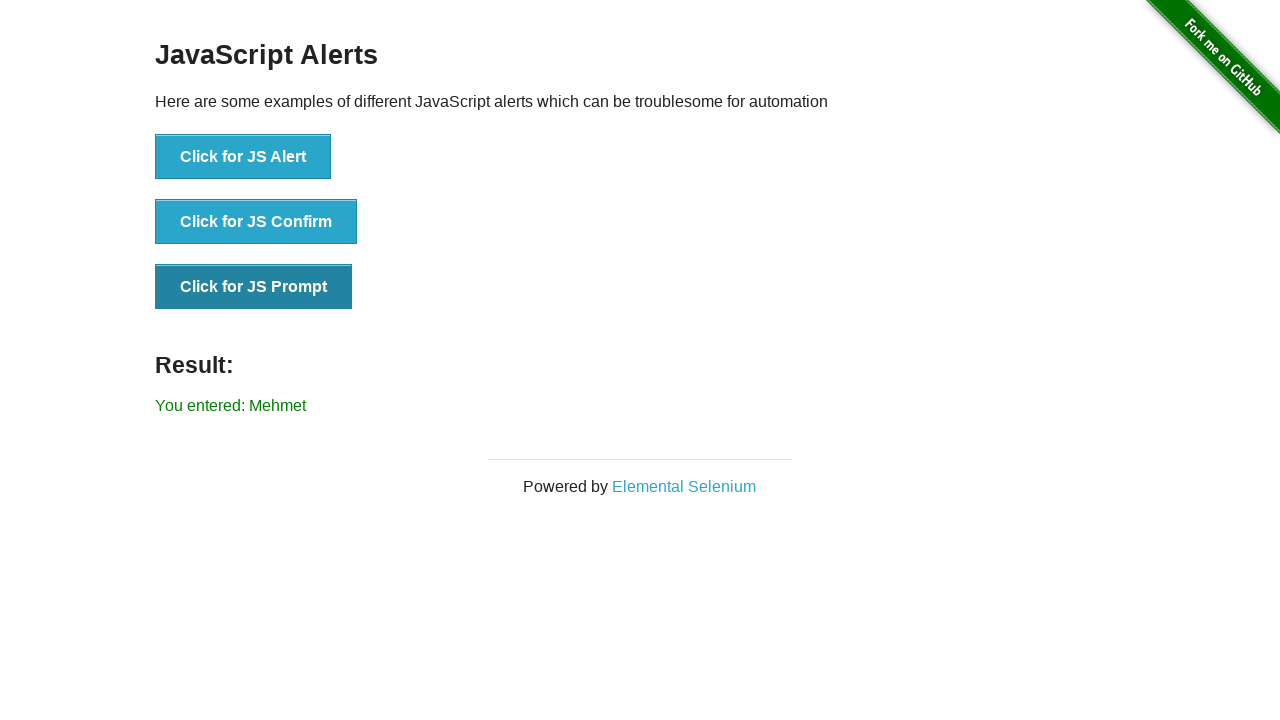

Verified that result message contains entered name 'Mehmet'
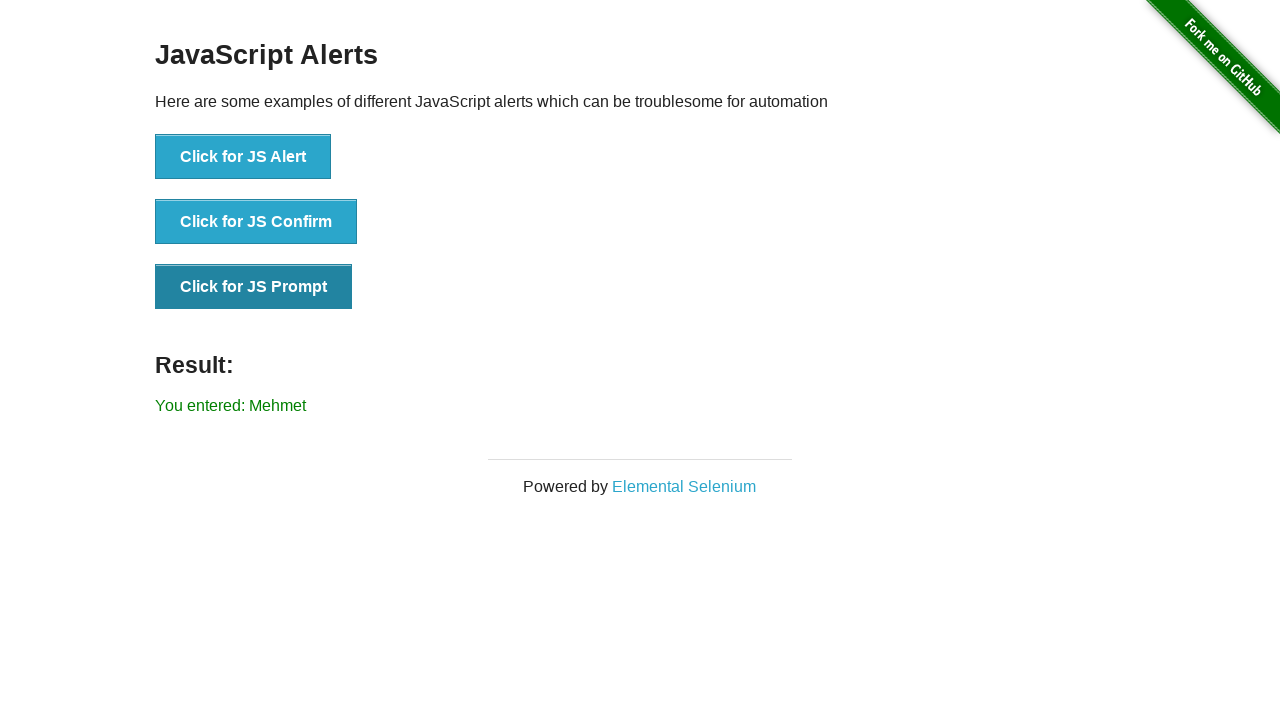

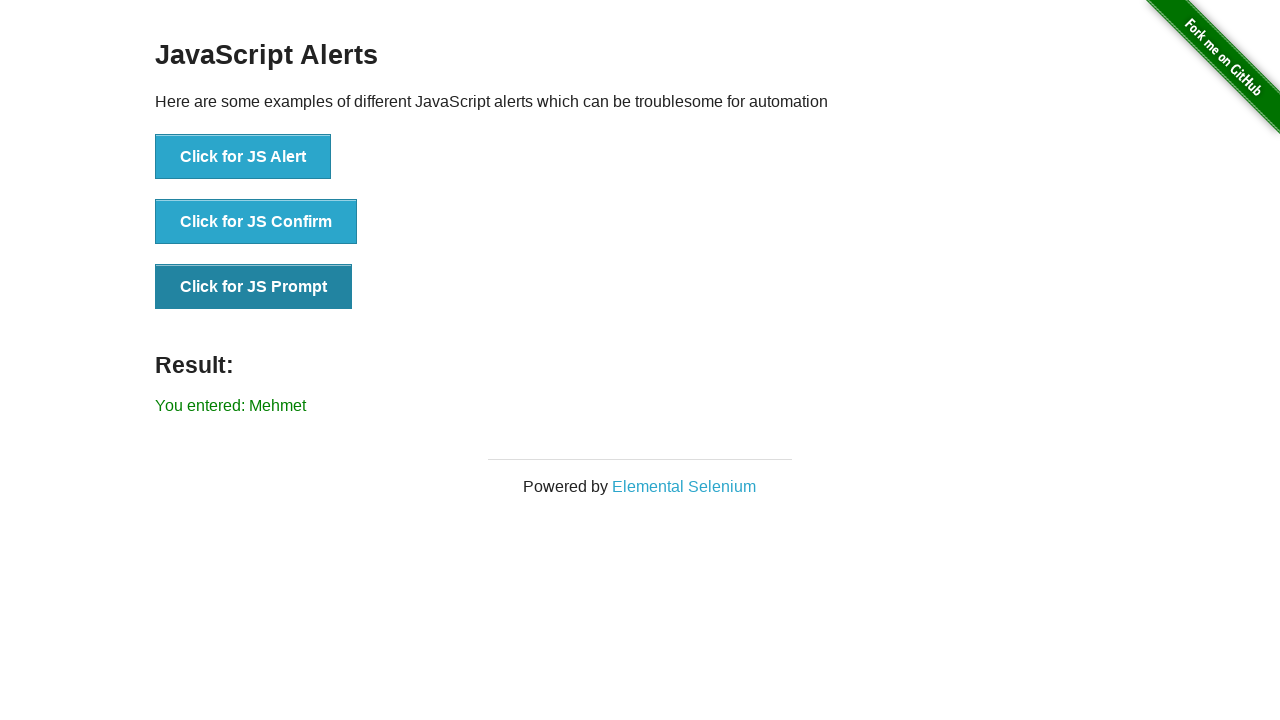